Tests marking a todo as completed and viewing it in the completed filter

Starting URL: https://example.cypress.io/todo

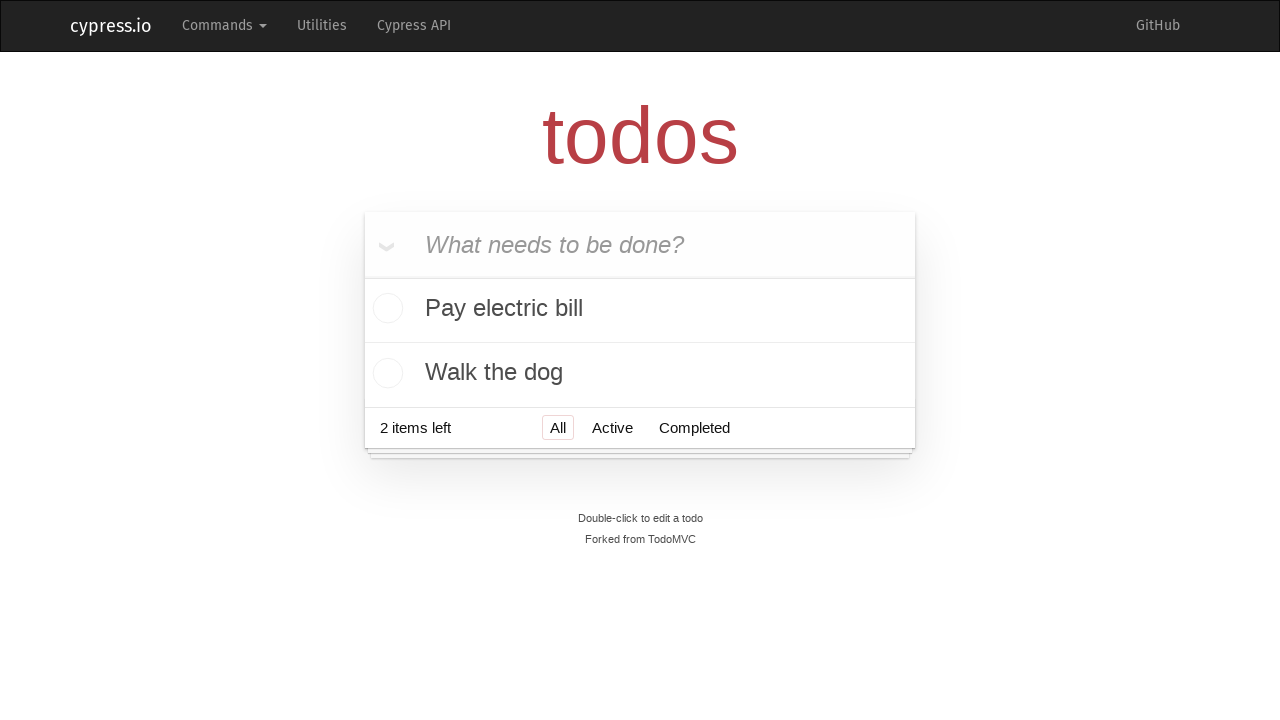

Filled new todo input field with 'compeleted' on .new-todo
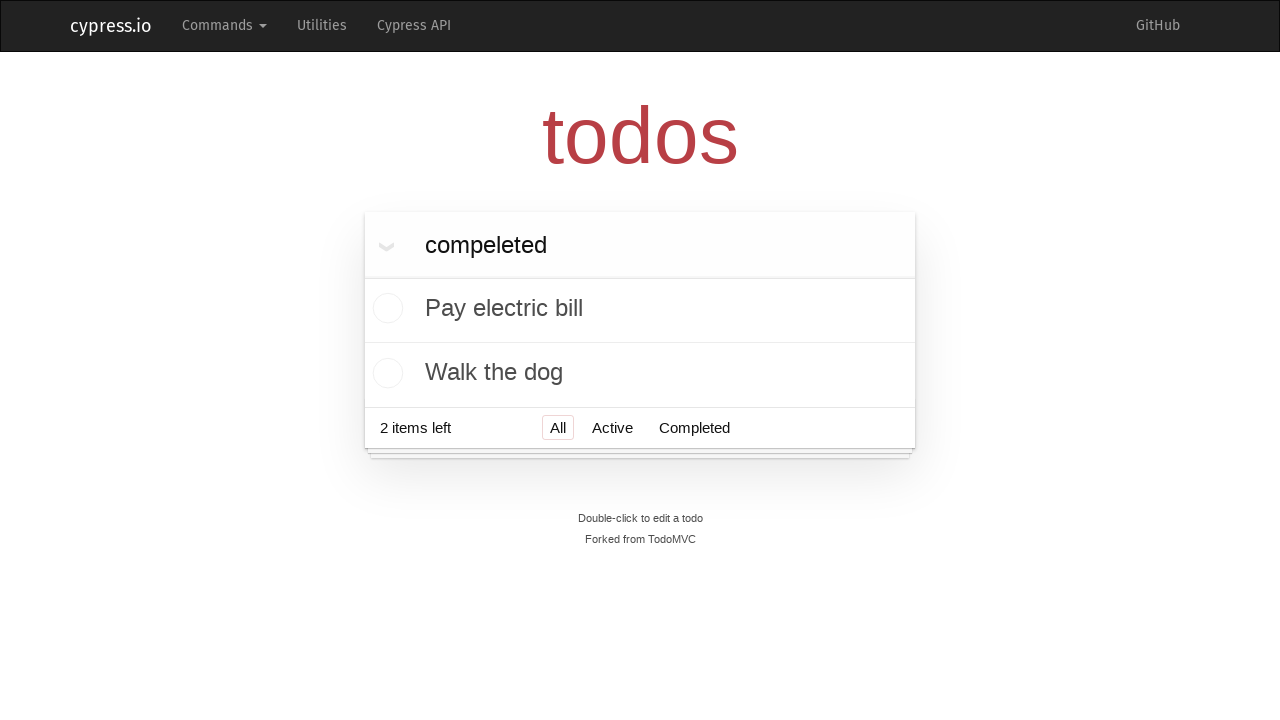

Pressed Enter to add todo item on .new-todo
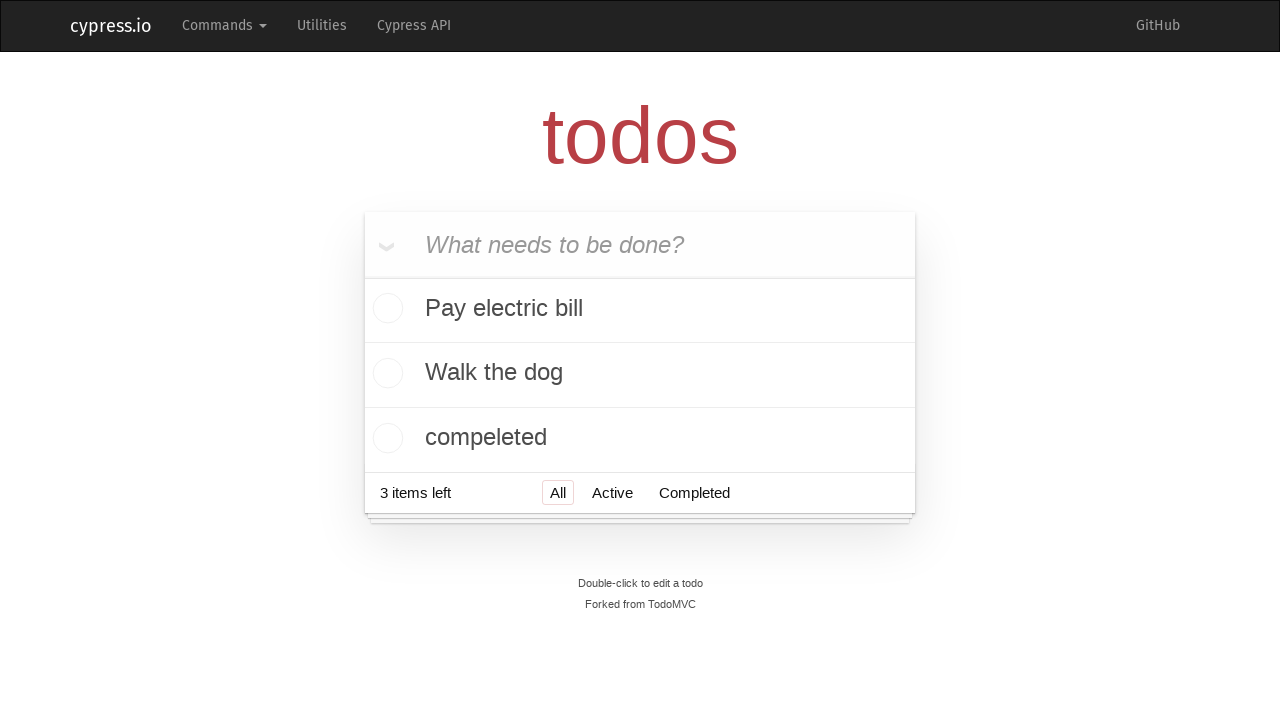

Located todo item with text 'compeleted'
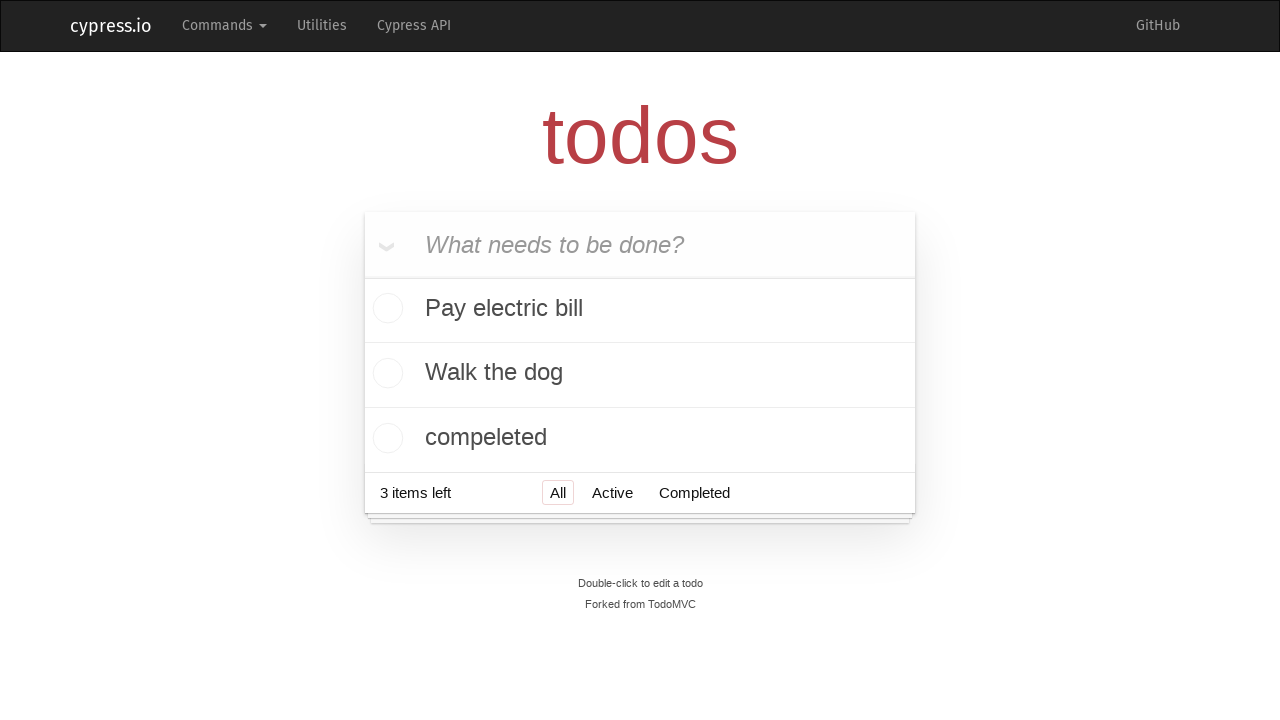

Clicked checkbox to mark todo as completed at (385, 438) on li >> internal:has-text="compeleted"i >> .toggle
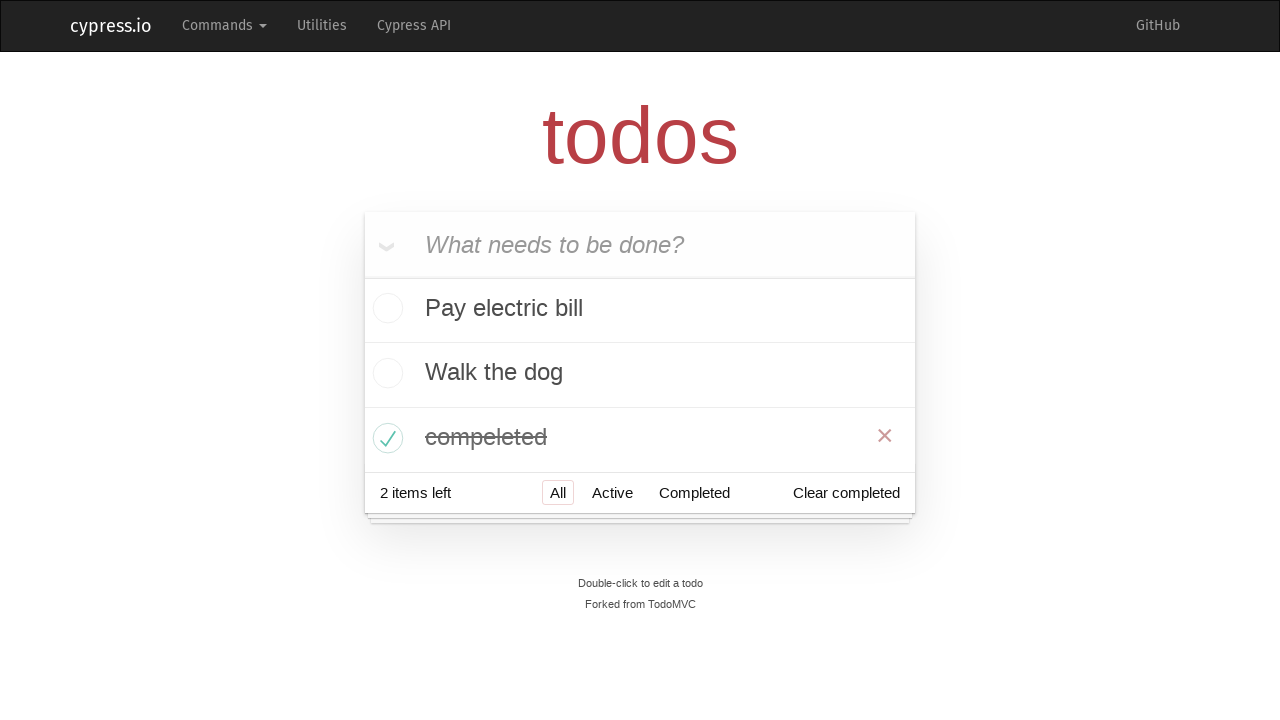

Clicked on Completed filter at (694, 492) on text=Completed
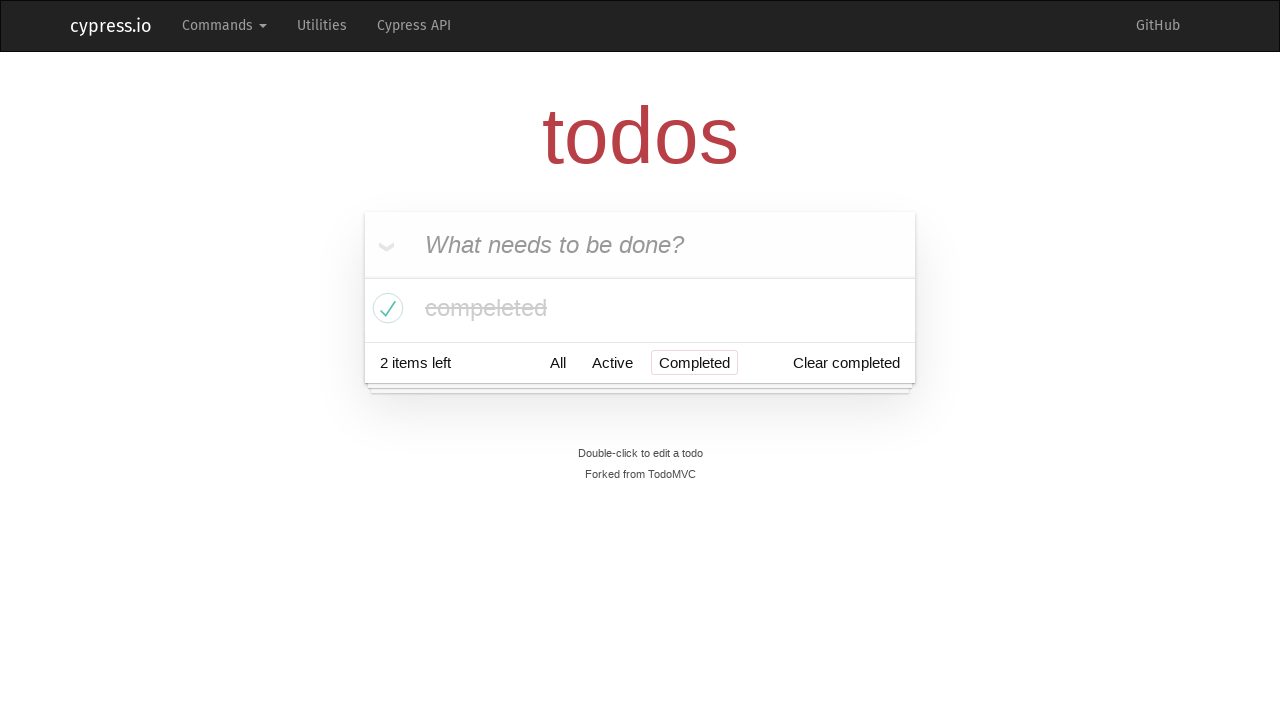

Verified completed todo item is visible in Completed filter
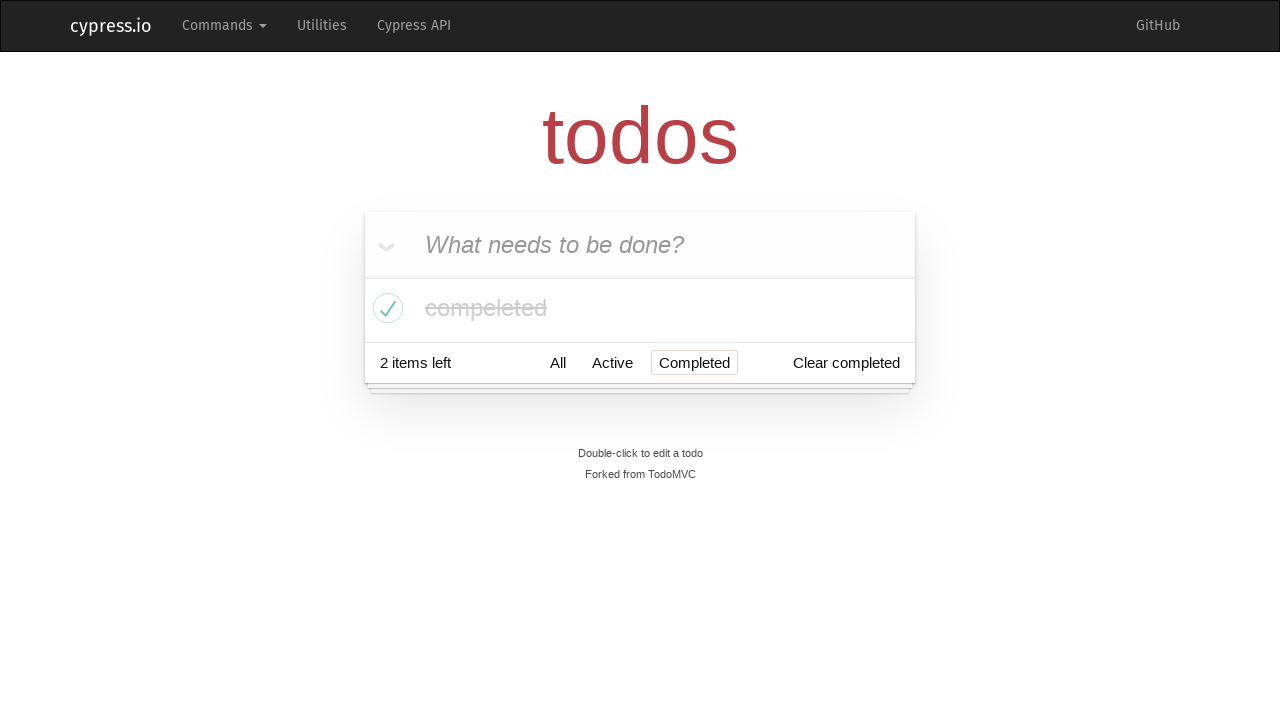

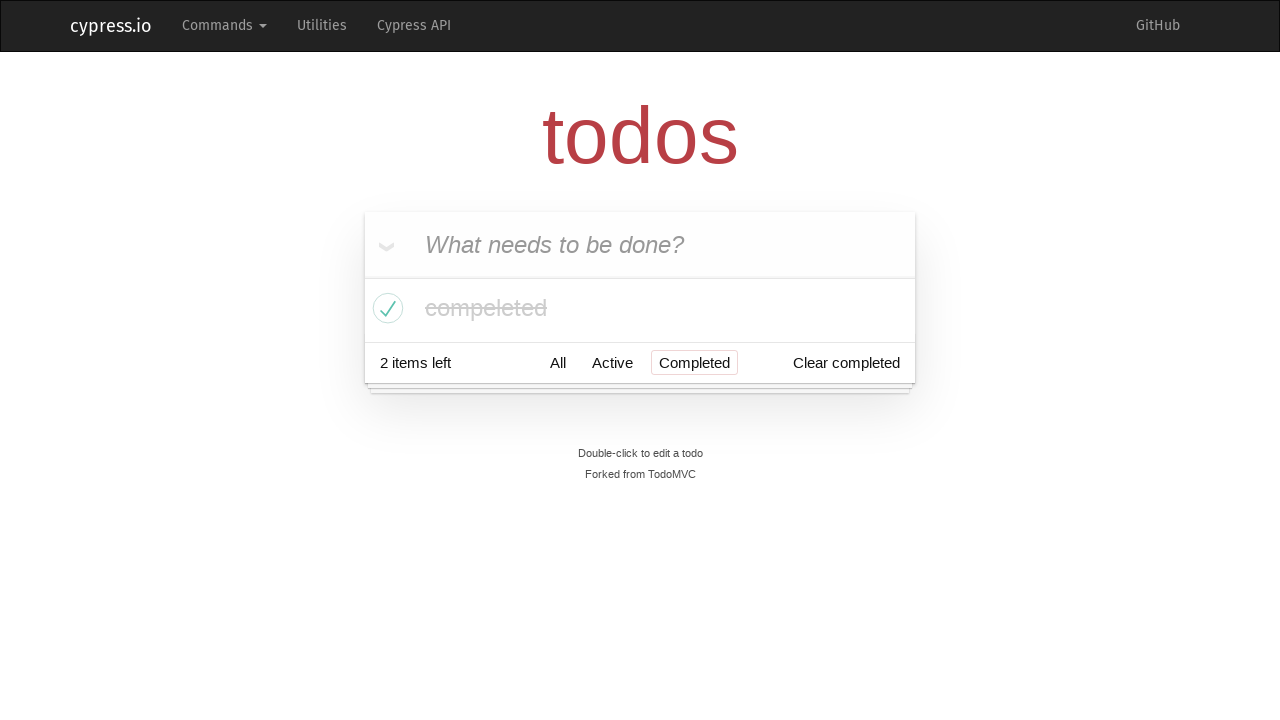